Tests a todo application by checking off existing items, adding a new todo item to the list

Starting URL: https://lambdatest.github.io/sample-todo-app/

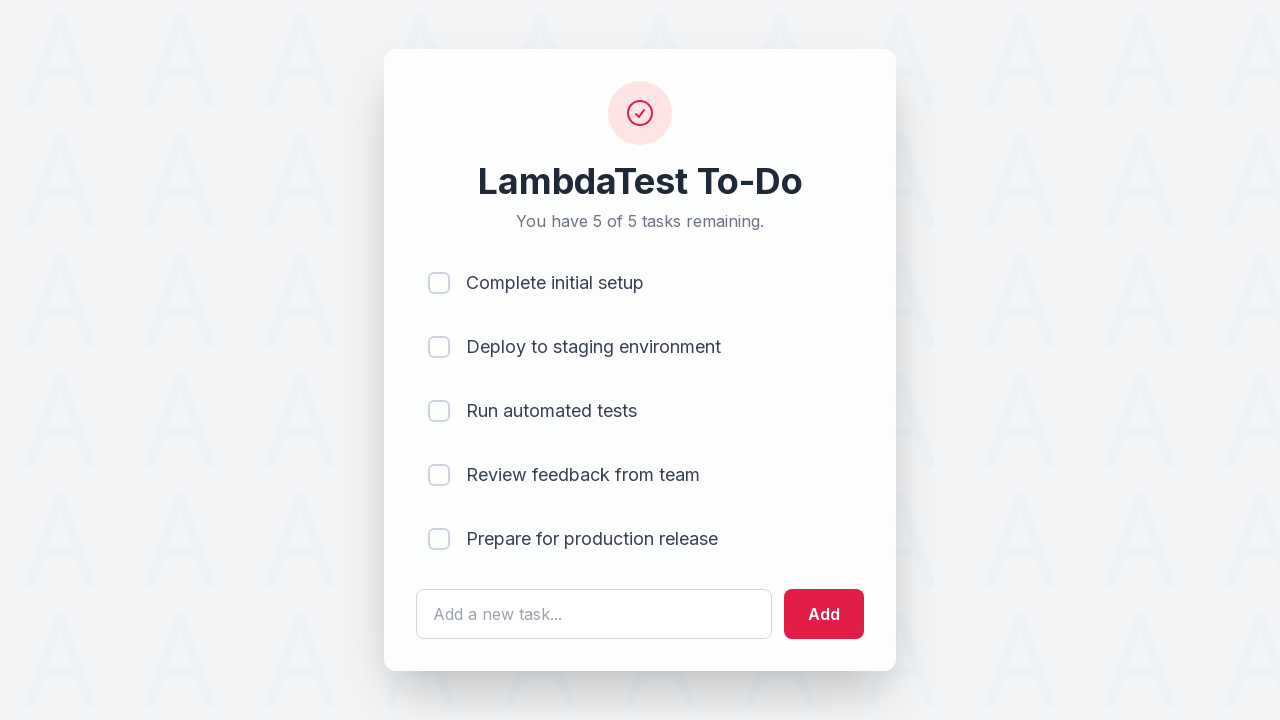

Checked first todo item at (439, 283) on input[name='li1']
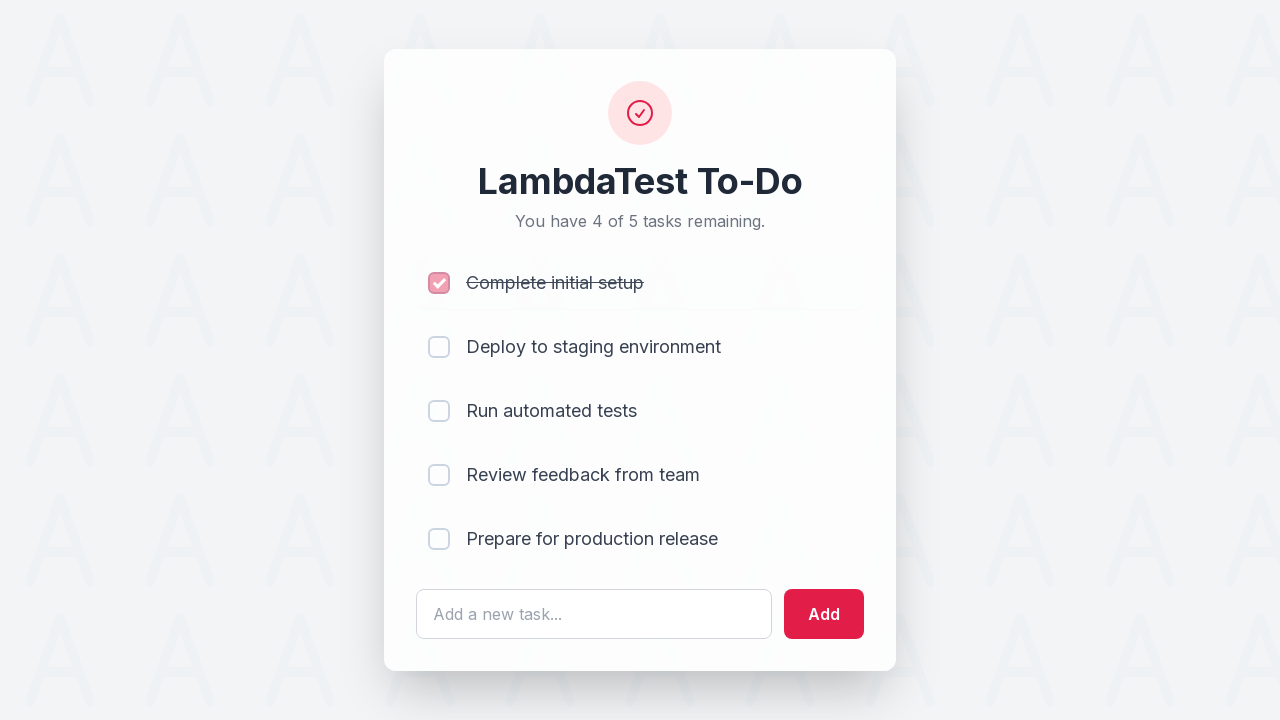

Checked second todo item at (439, 347) on input[name='li2']
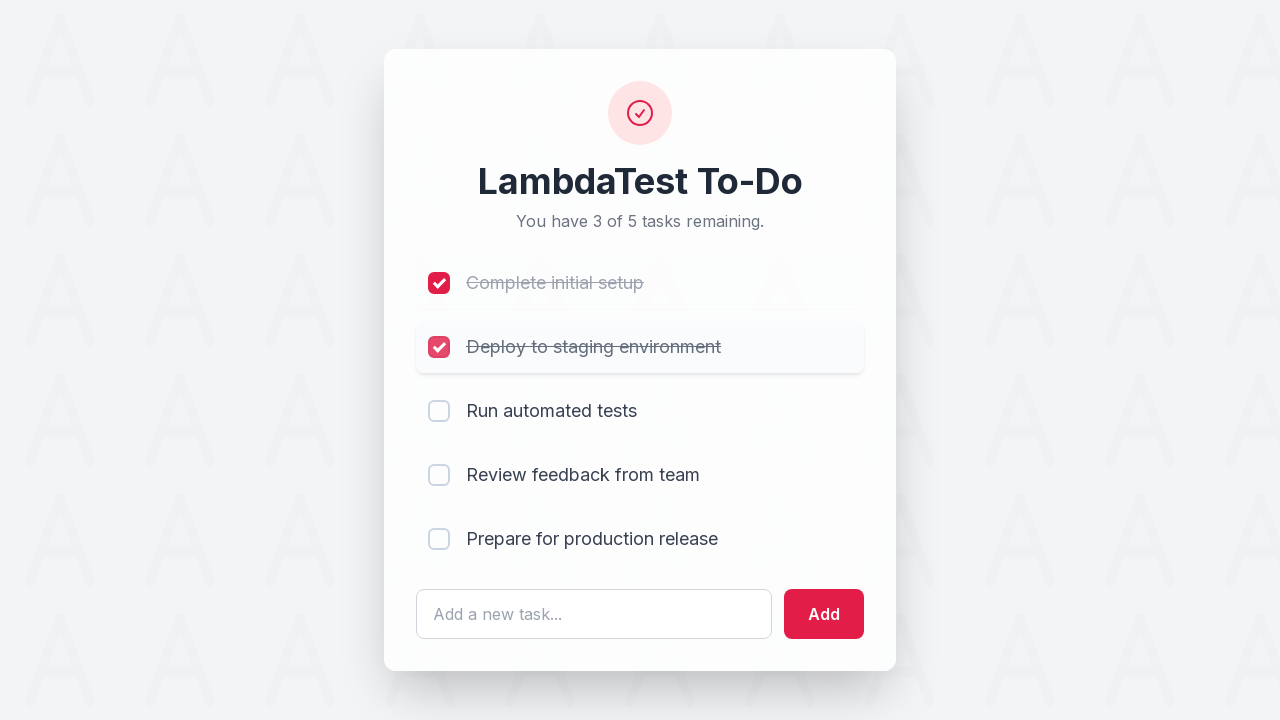

Filled new todo text field with 'Yey, Let's add it to list' on #sampletodotext
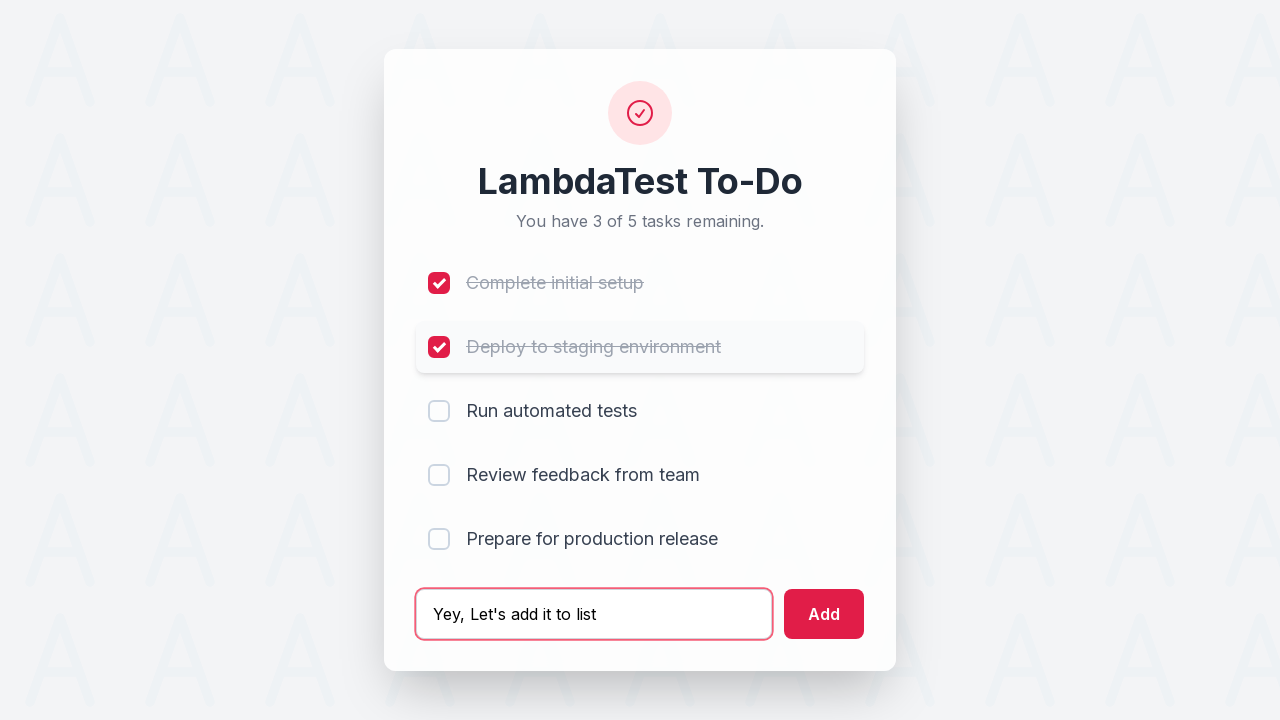

Clicked add button to create new todo item at (824, 614) on #addbutton
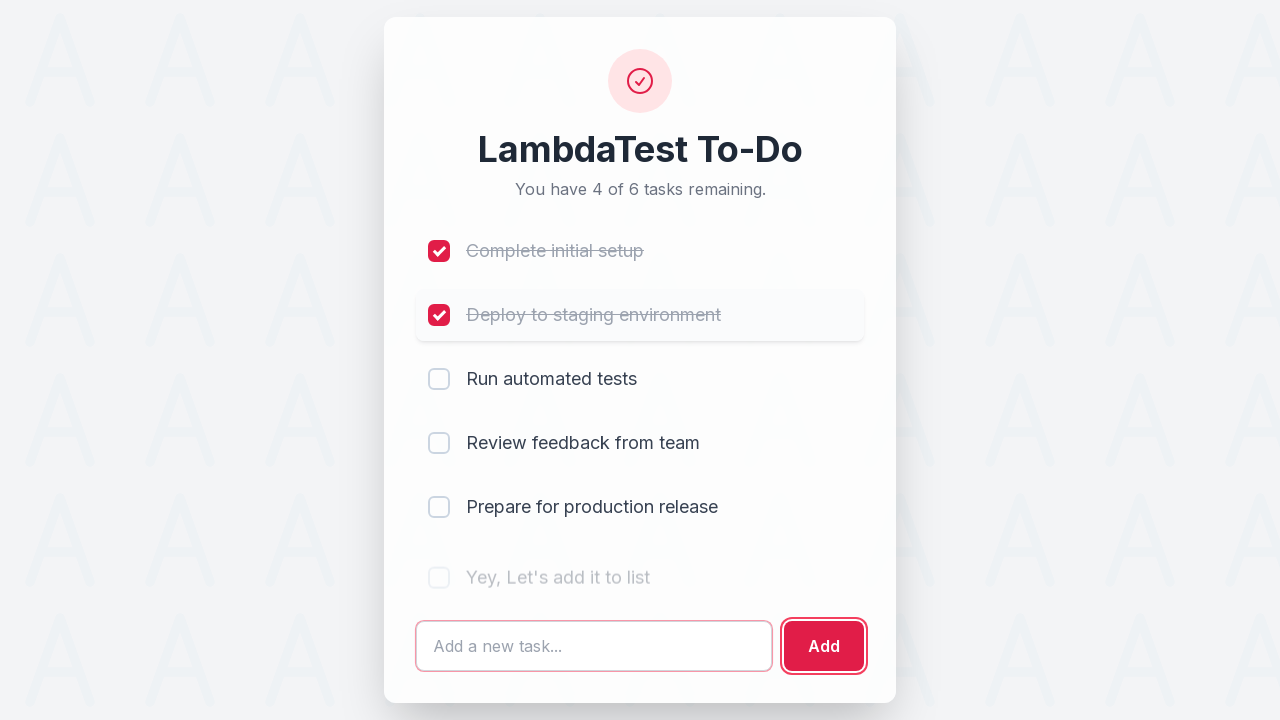

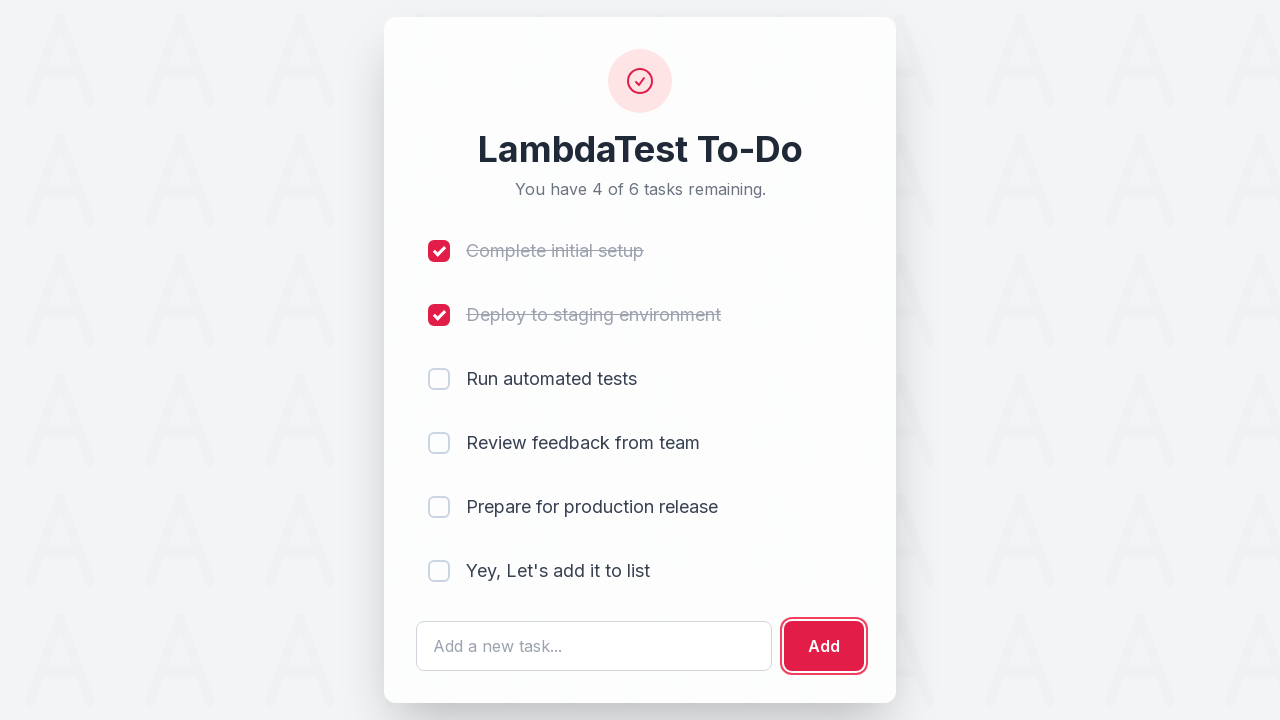